Tests dropdown selection functionality on a practice website by selecting options using three different methods: by value, by visible text, and by index.

Starting URL: https://rahulshettyacademy.com/dropdownsPractise/

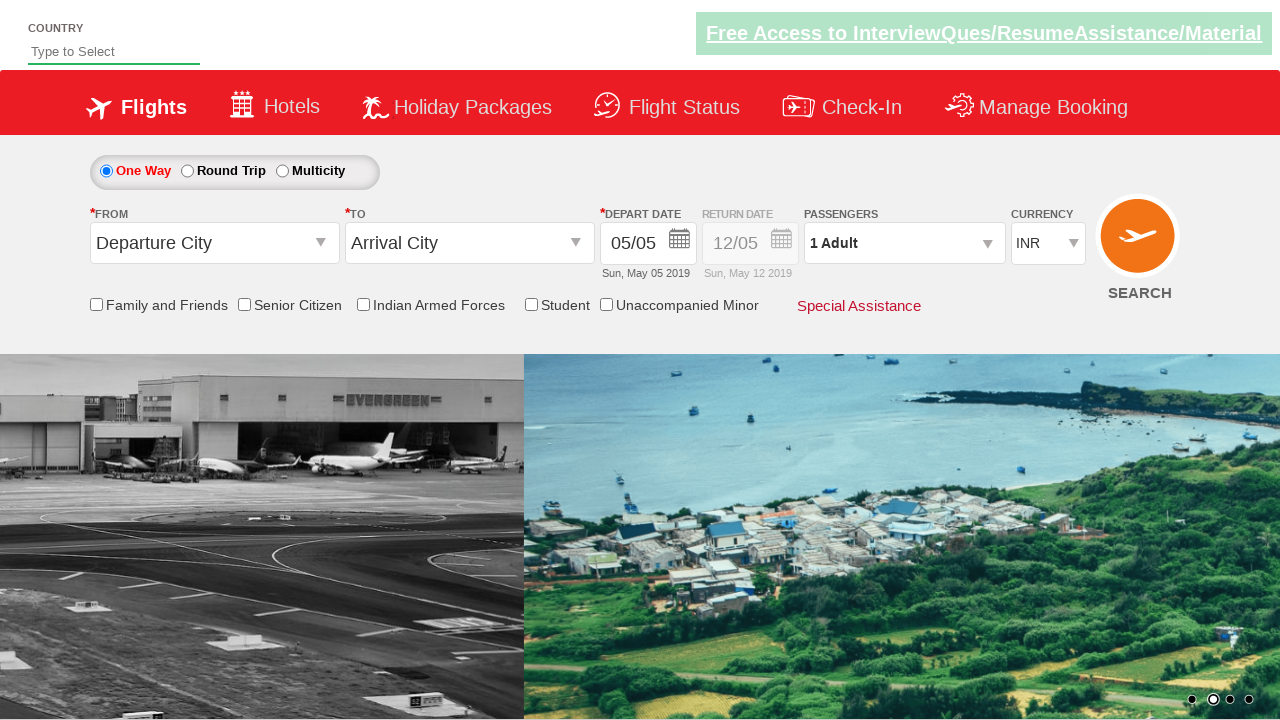

Selected dropdown option by value 'AED' on #ctl00_mainContent_DropDownListCurrency
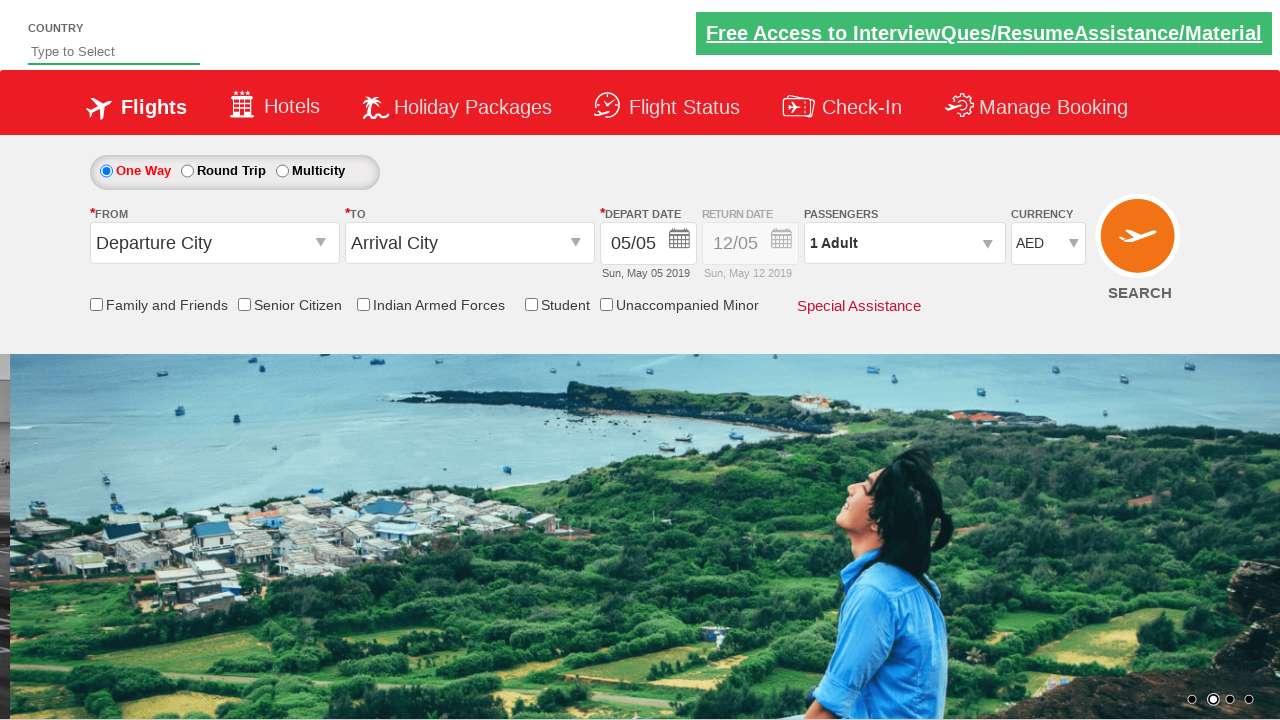

Selected dropdown option by visible text 'USD' on #ctl00_mainContent_DropDownListCurrency
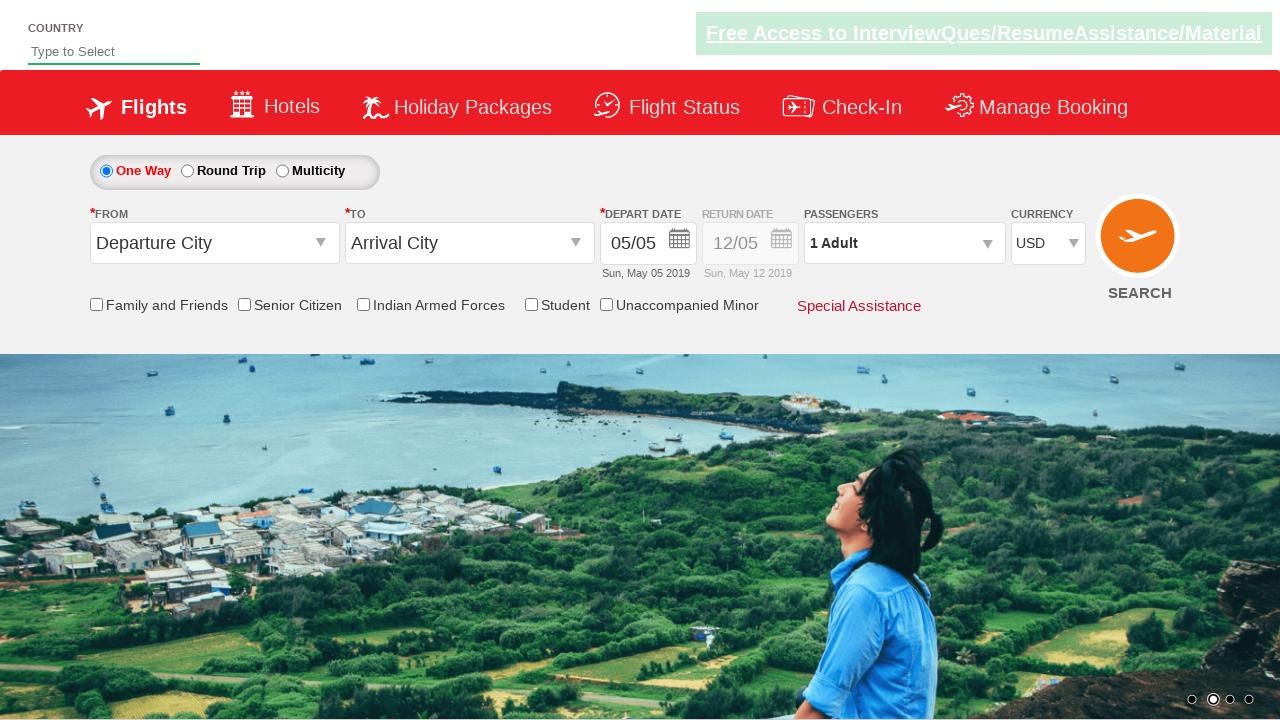

Selected dropdown option by index 1 (second option) on #ctl00_mainContent_DropDownListCurrency
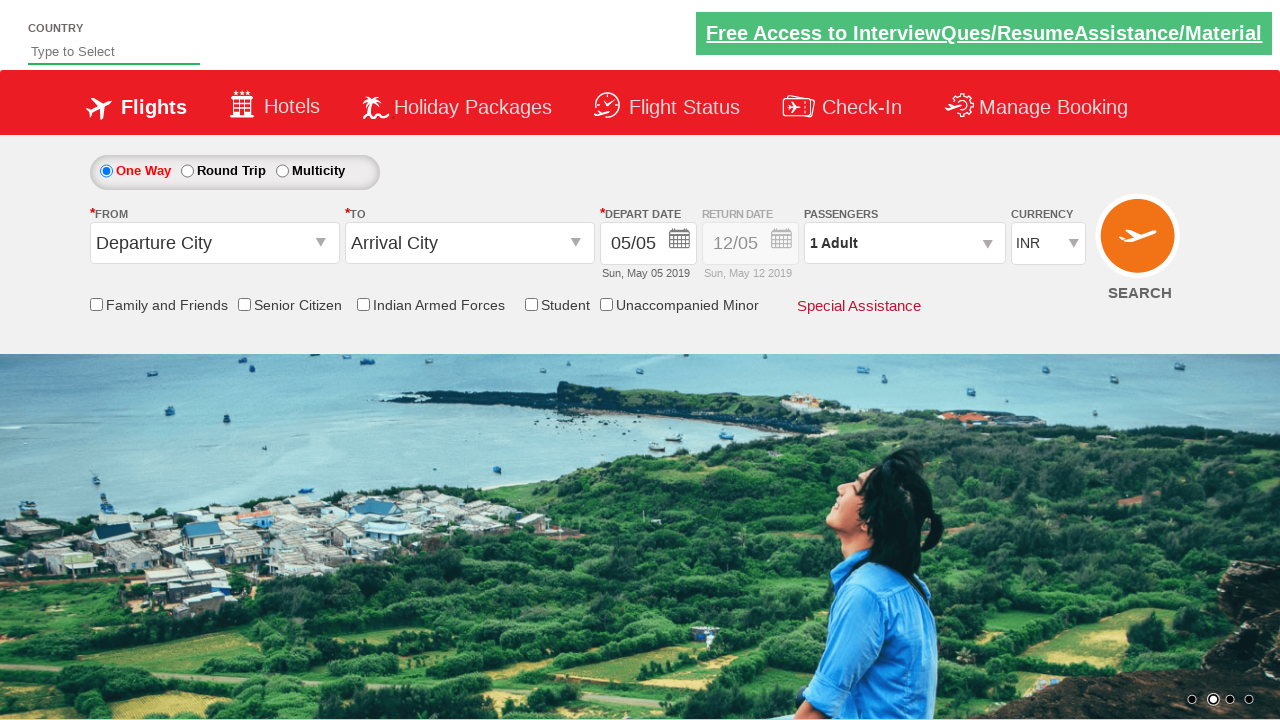

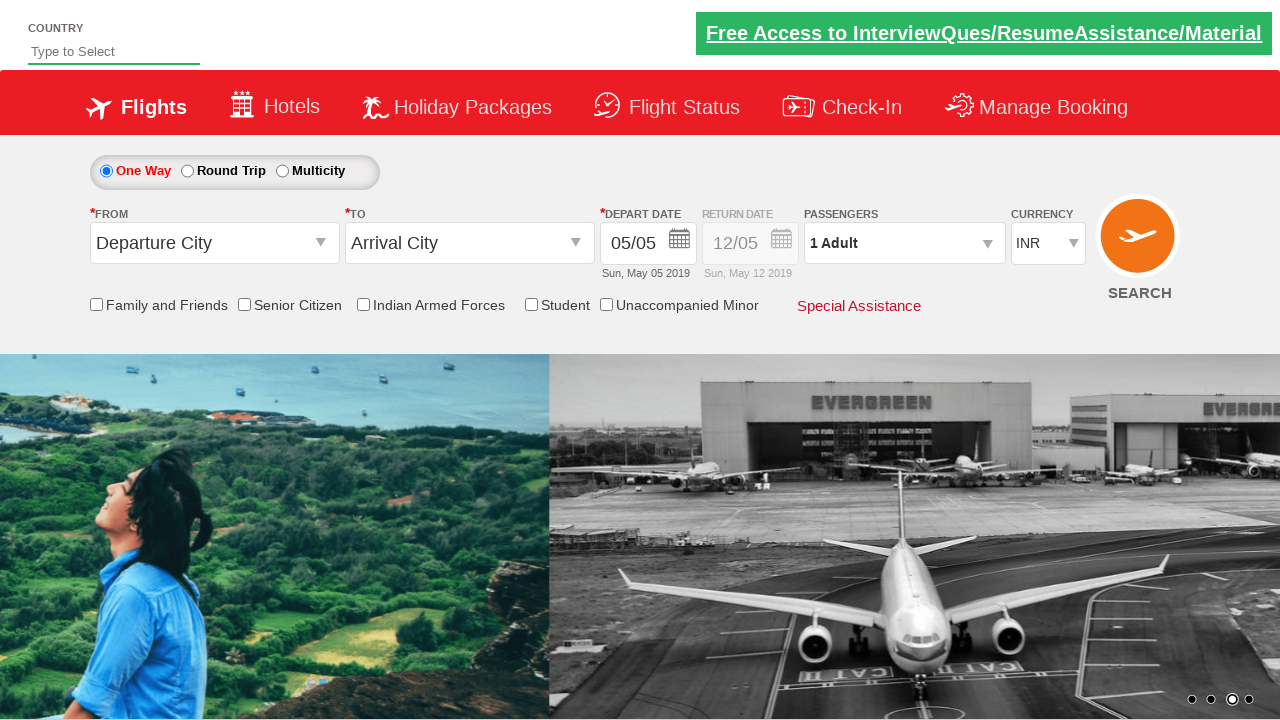